Tests that Clear completed button is hidden when there are no completed items

Starting URL: https://demo.playwright.dev/todomvc

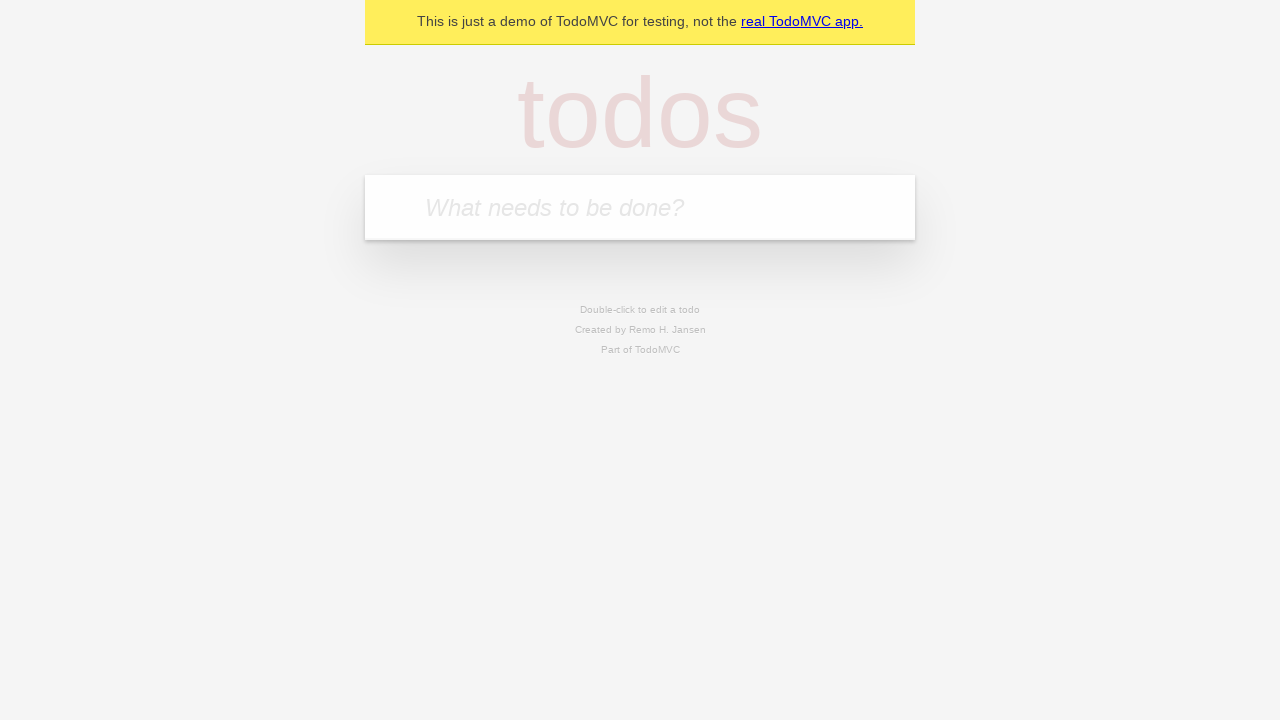

Filled todo input with 'buy some cheese' on internal:attr=[placeholder="What needs to be done?"i]
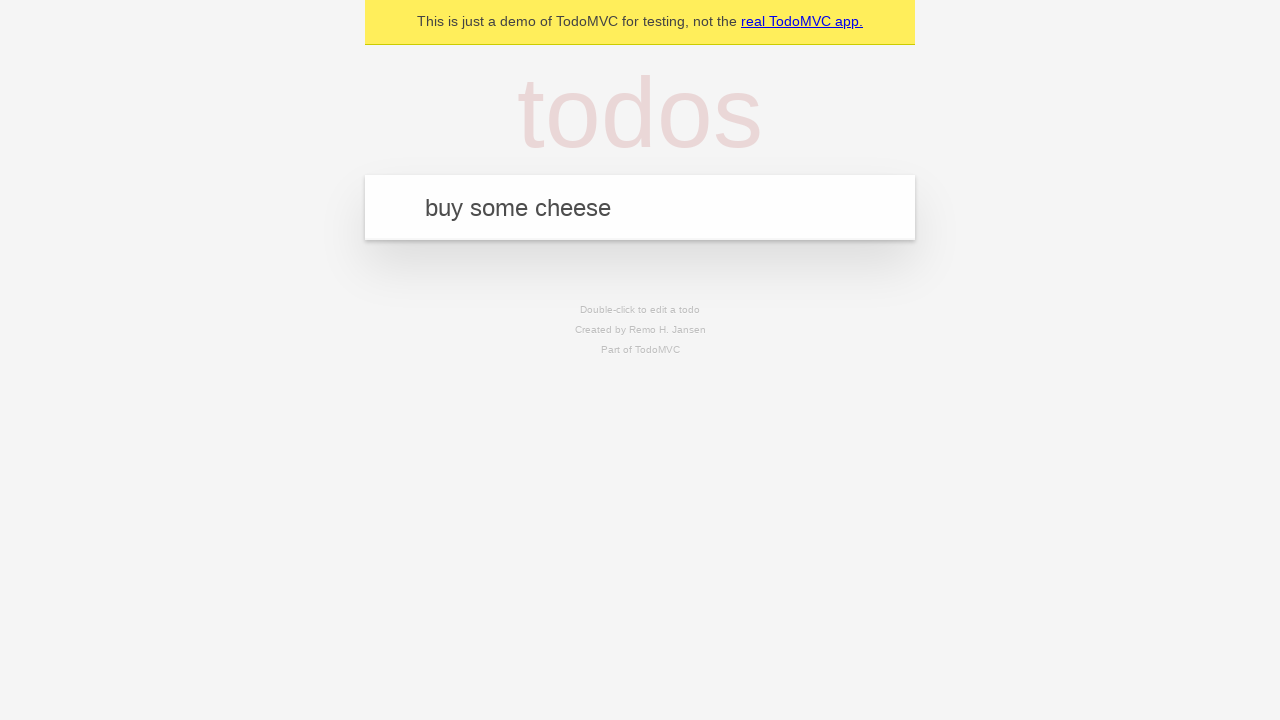

Pressed Enter to create todo 'buy some cheese' on internal:attr=[placeholder="What needs to be done?"i]
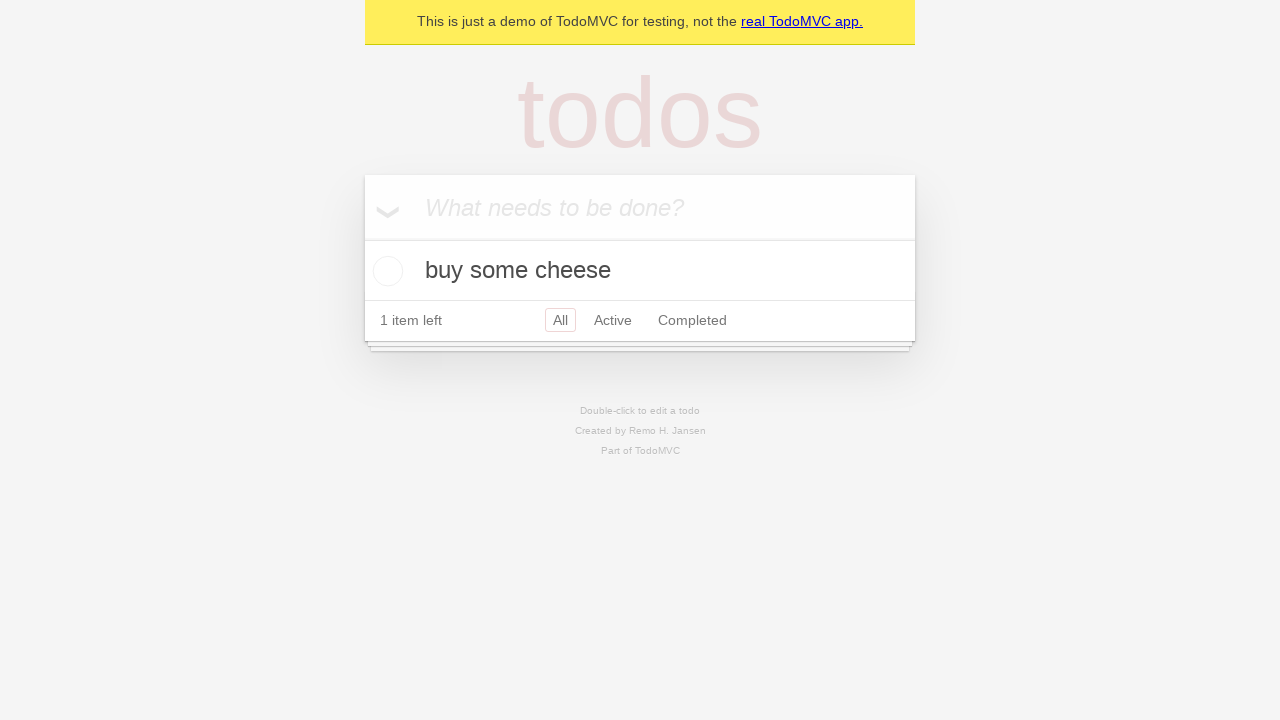

Filled todo input with 'feed the cat' on internal:attr=[placeholder="What needs to be done?"i]
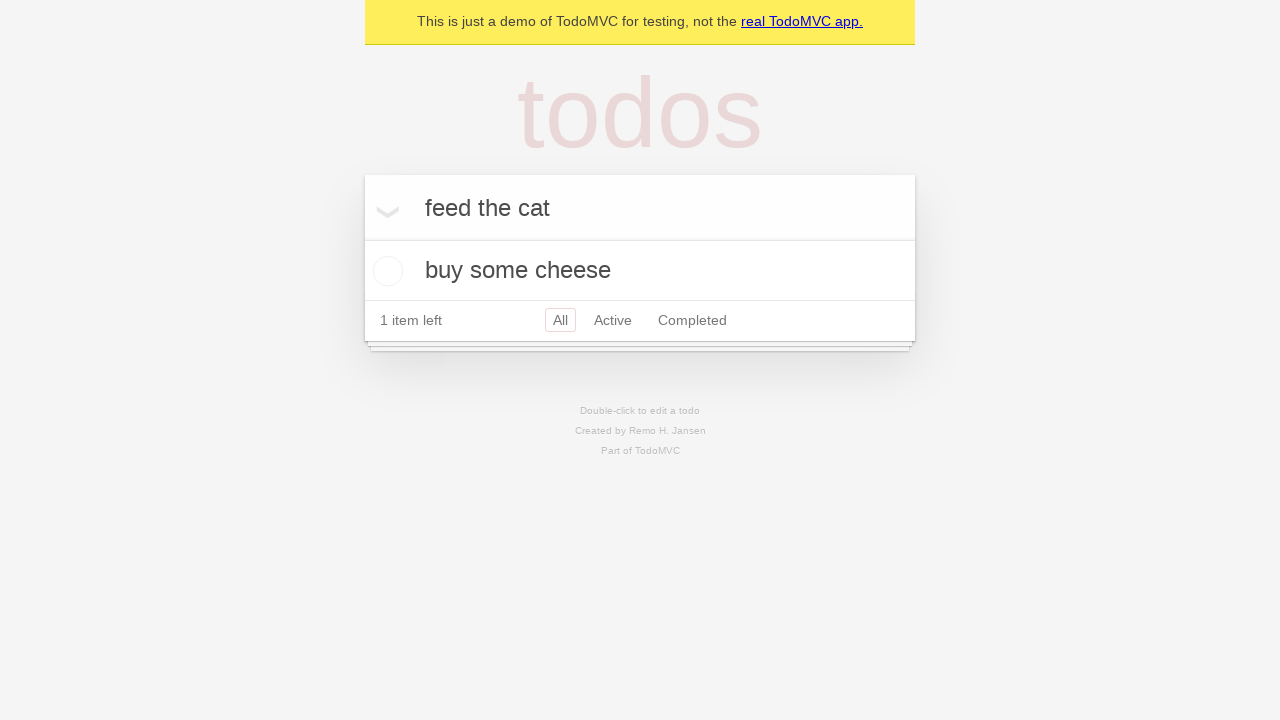

Pressed Enter to create todo 'feed the cat' on internal:attr=[placeholder="What needs to be done?"i]
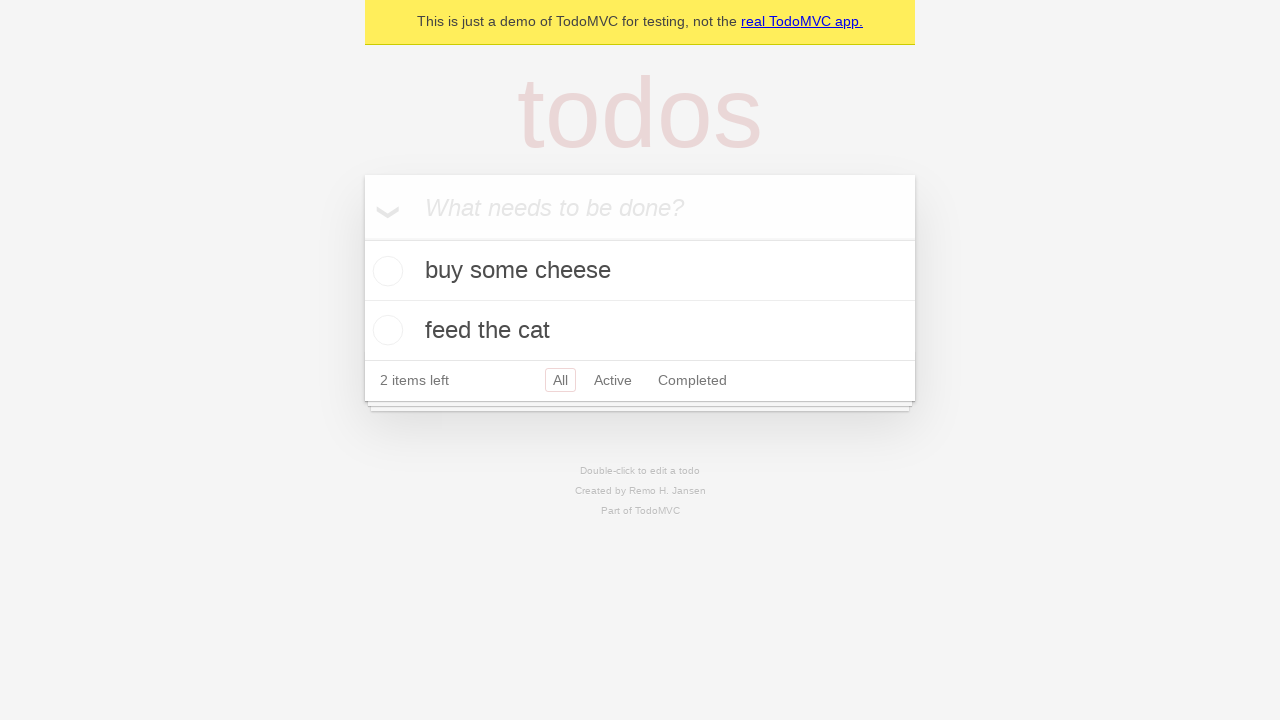

Filled todo input with 'book a doctors appointment' on internal:attr=[placeholder="What needs to be done?"i]
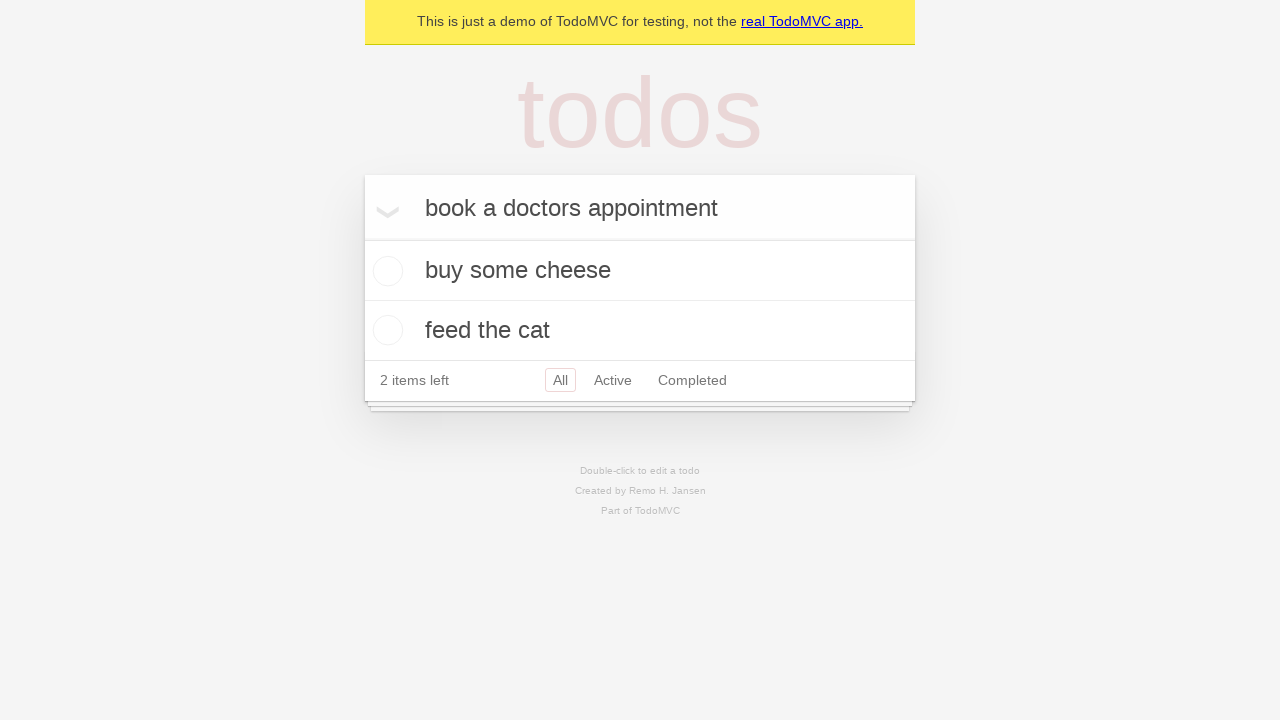

Pressed Enter to create todo 'book a doctors appointment' on internal:attr=[placeholder="What needs to be done?"i]
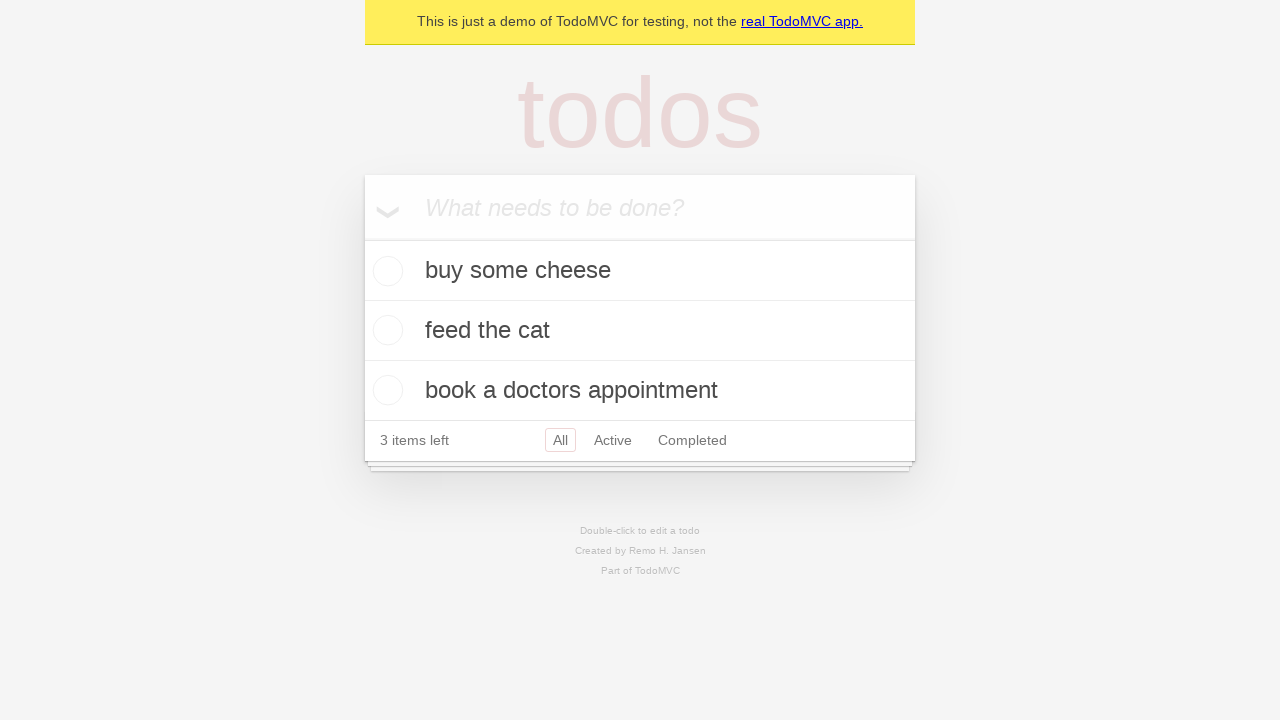

Checked the first todo item as completed at (385, 271) on .todo-list li .toggle >> nth=0
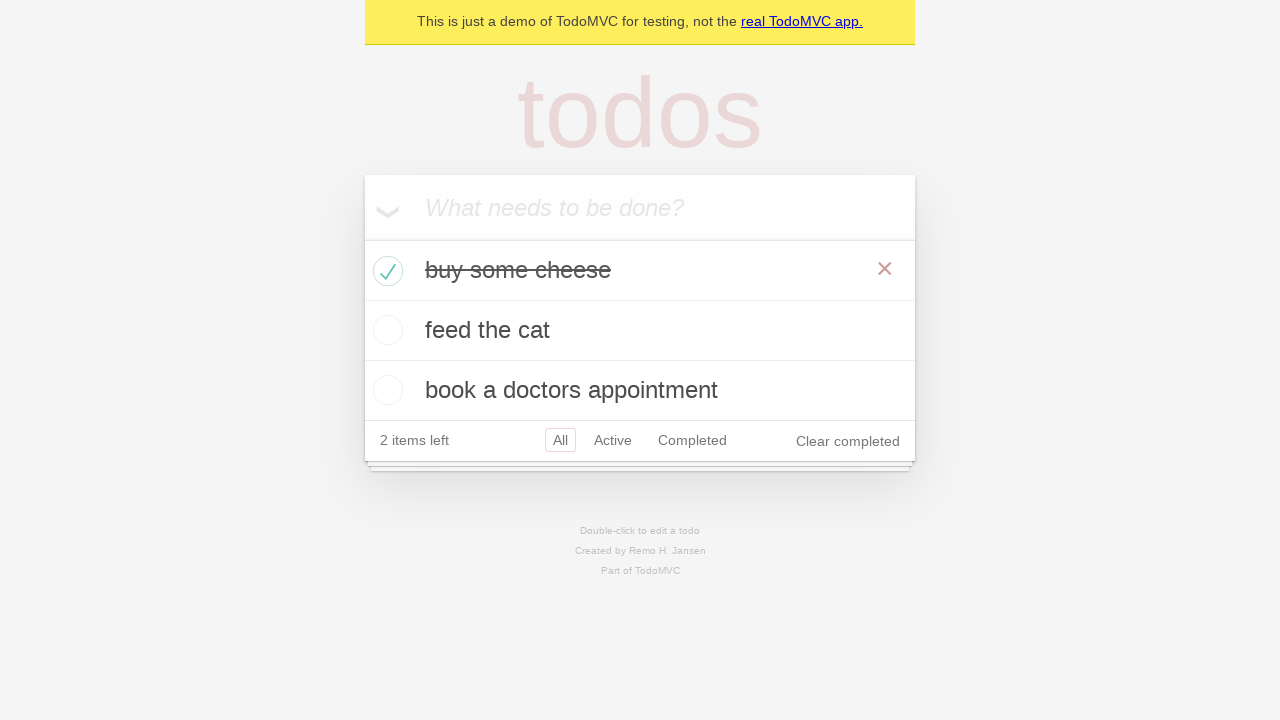

Clicked Clear completed button to remove completed items at (848, 441) on internal:role=button[name="Clear completed"i]
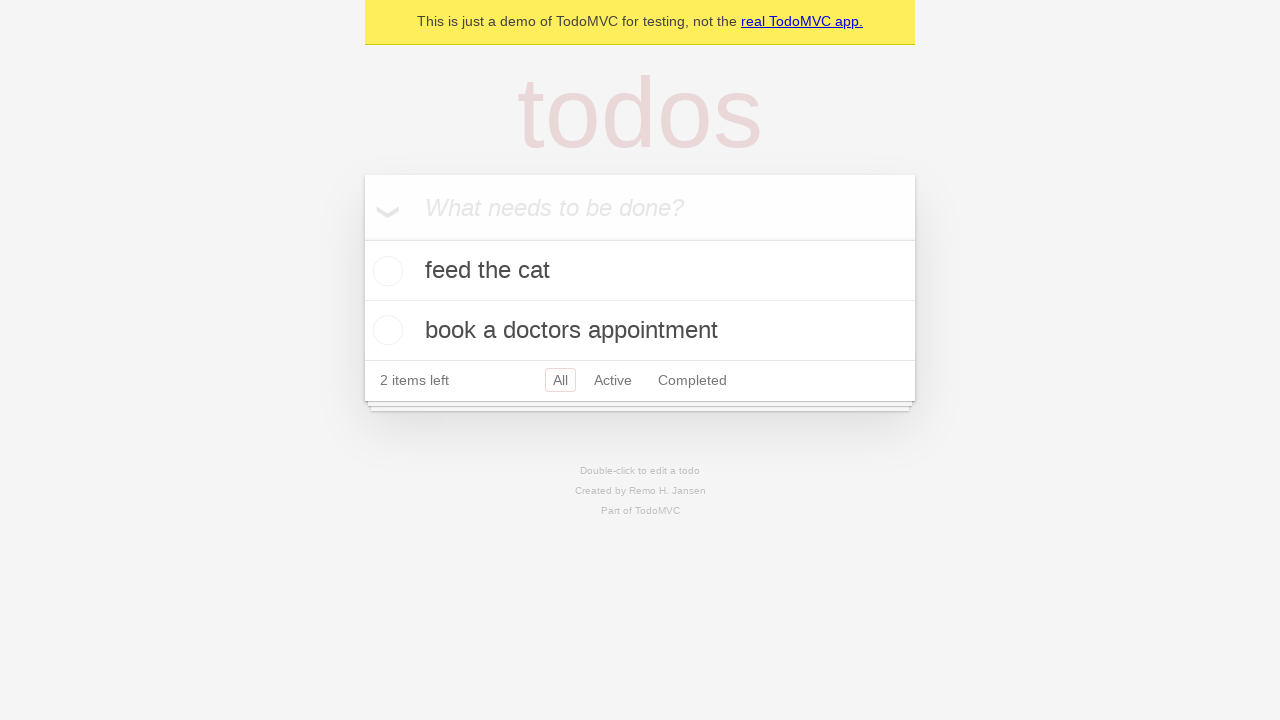

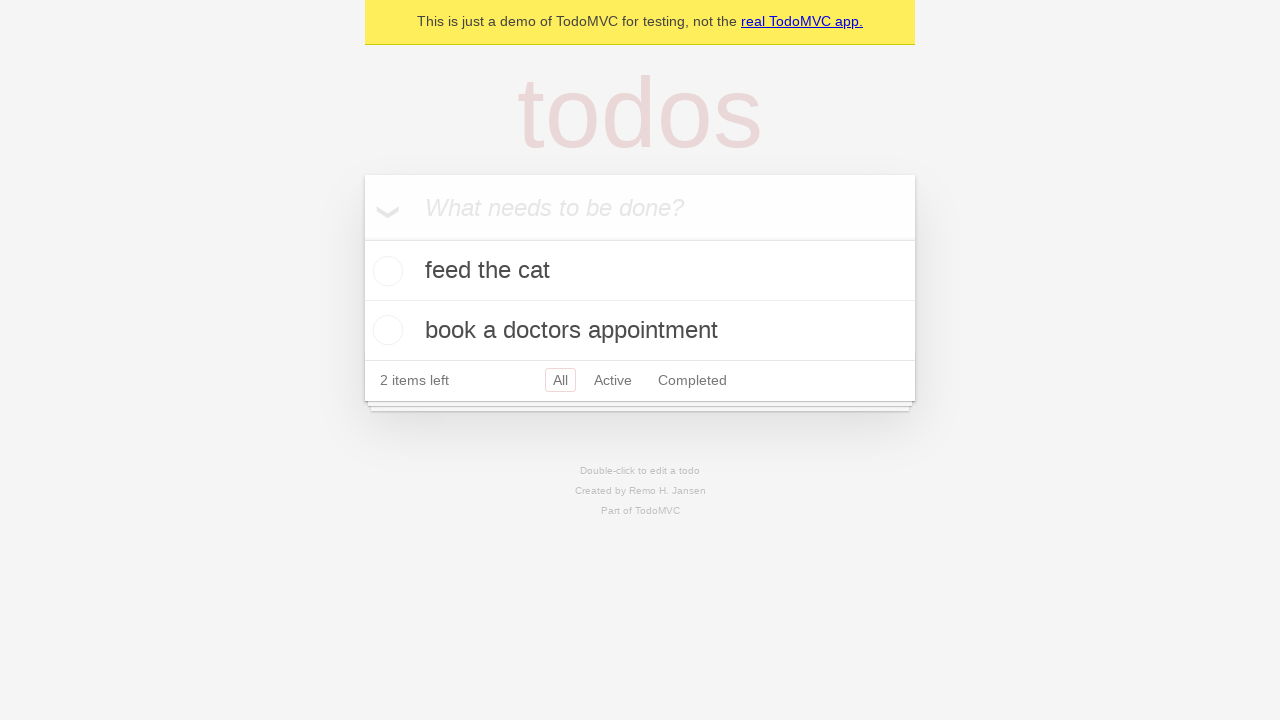